Tests browser tab management by clicking buttons to open new tabs, switching between tabs, and verifying content on each new tab that opens.

Starting URL: https://training-support.net/webelements/tabs

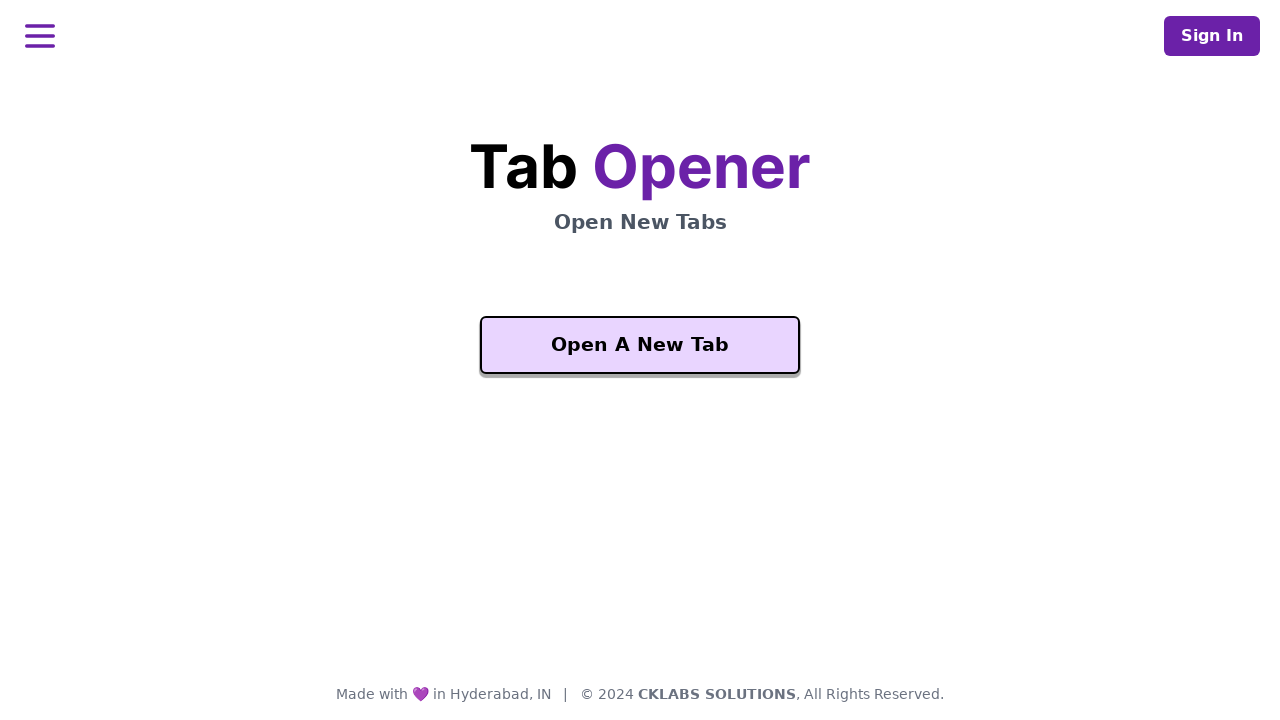

Waited for 'Open A New Tab' button to be visible
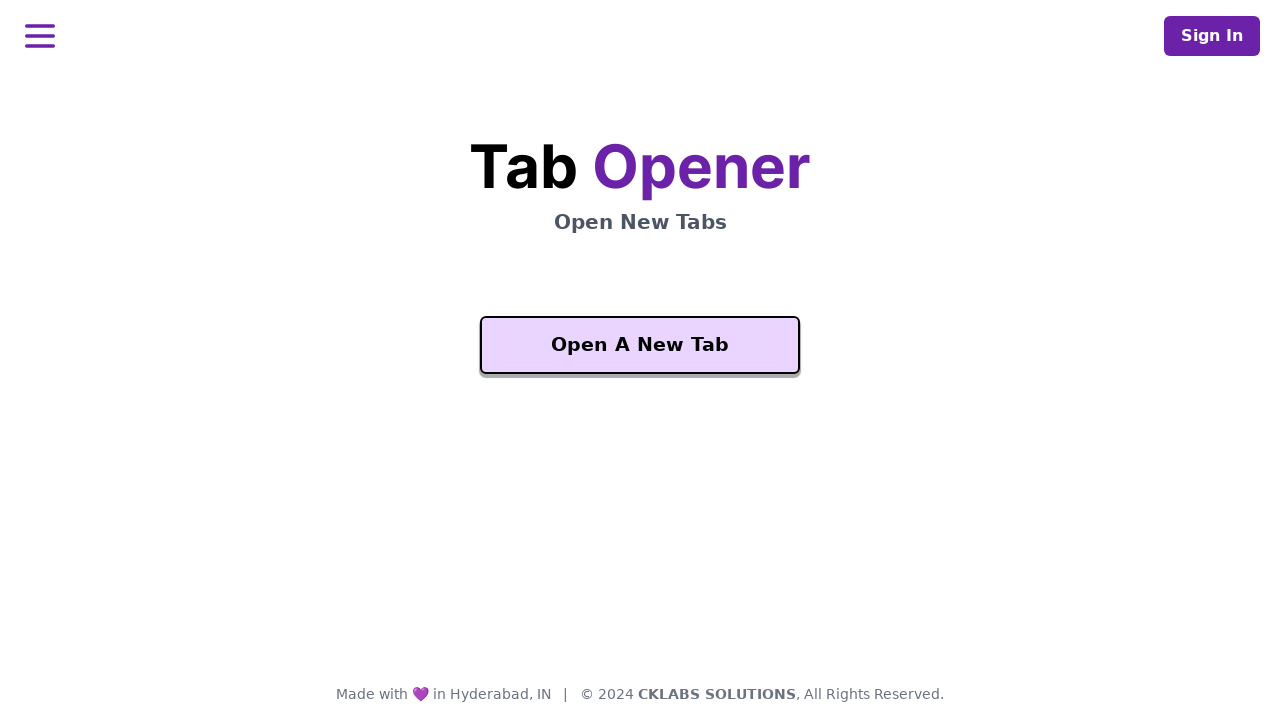

Clicked 'Open A New Tab' button to open new tab at (640, 345) on xpath=//button[text()='Open A New Tab']
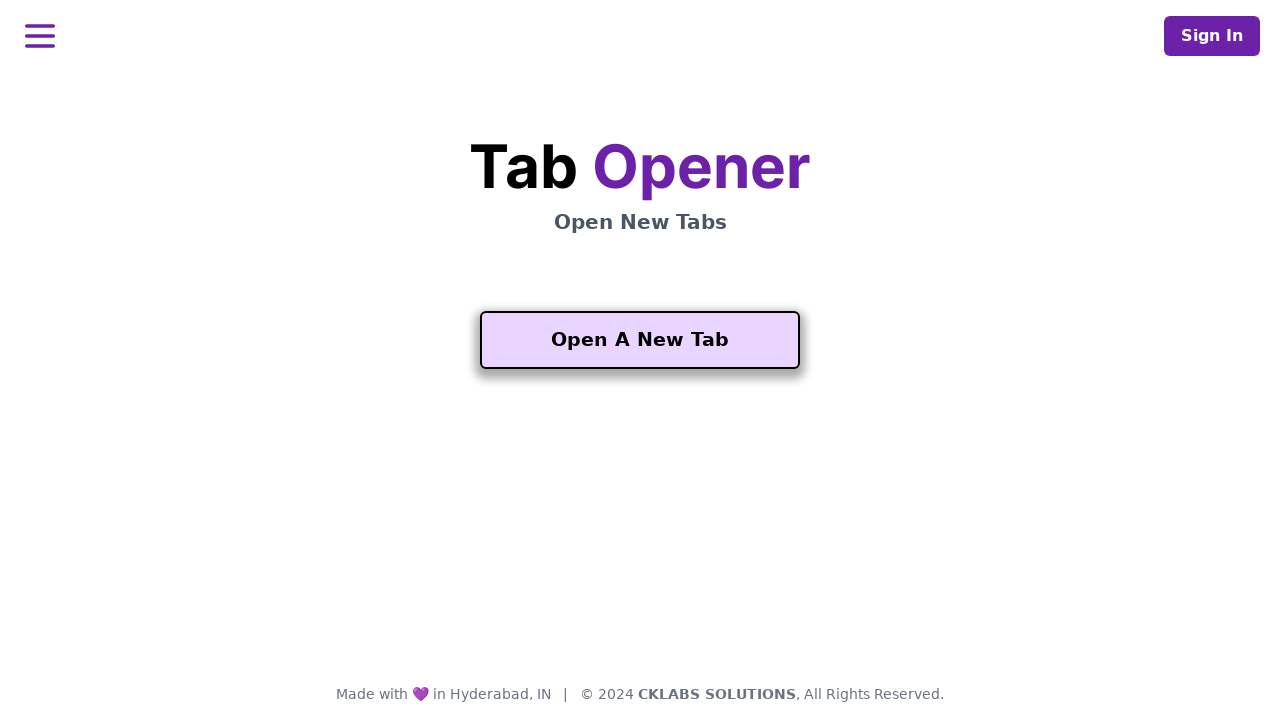

New tab loaded successfully
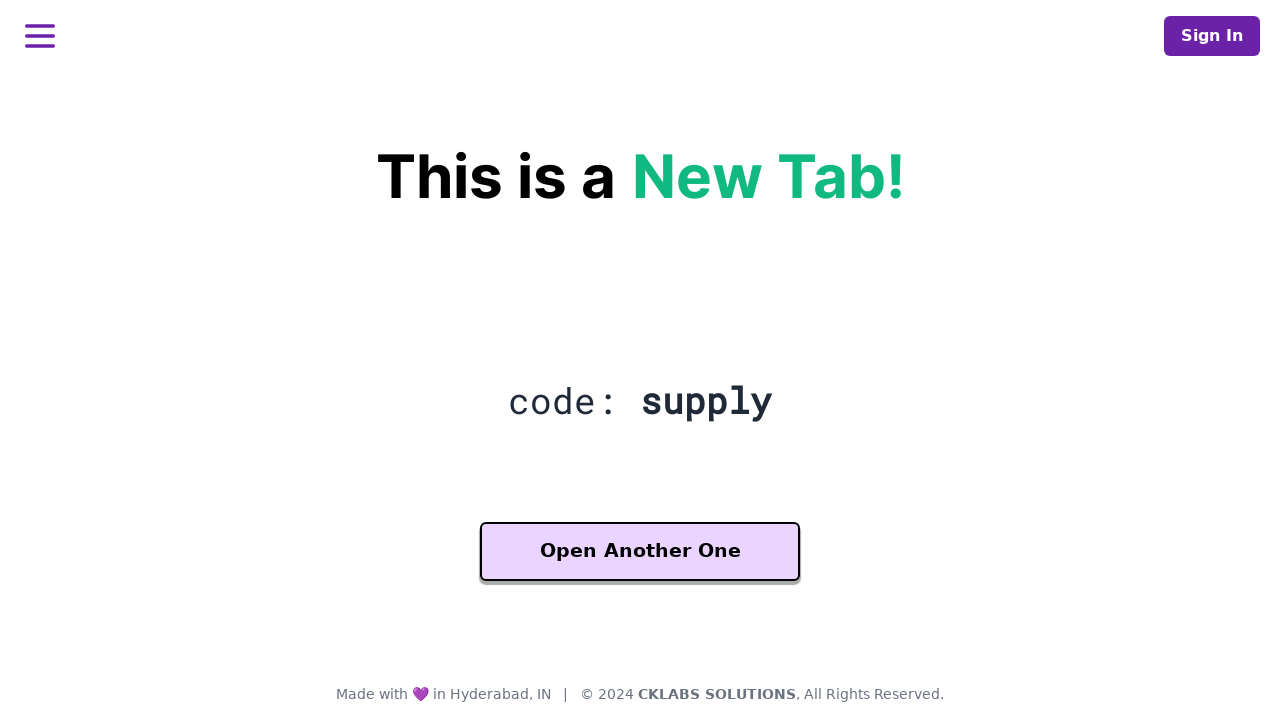

Waited for 'Another One' button to be visible on new tab
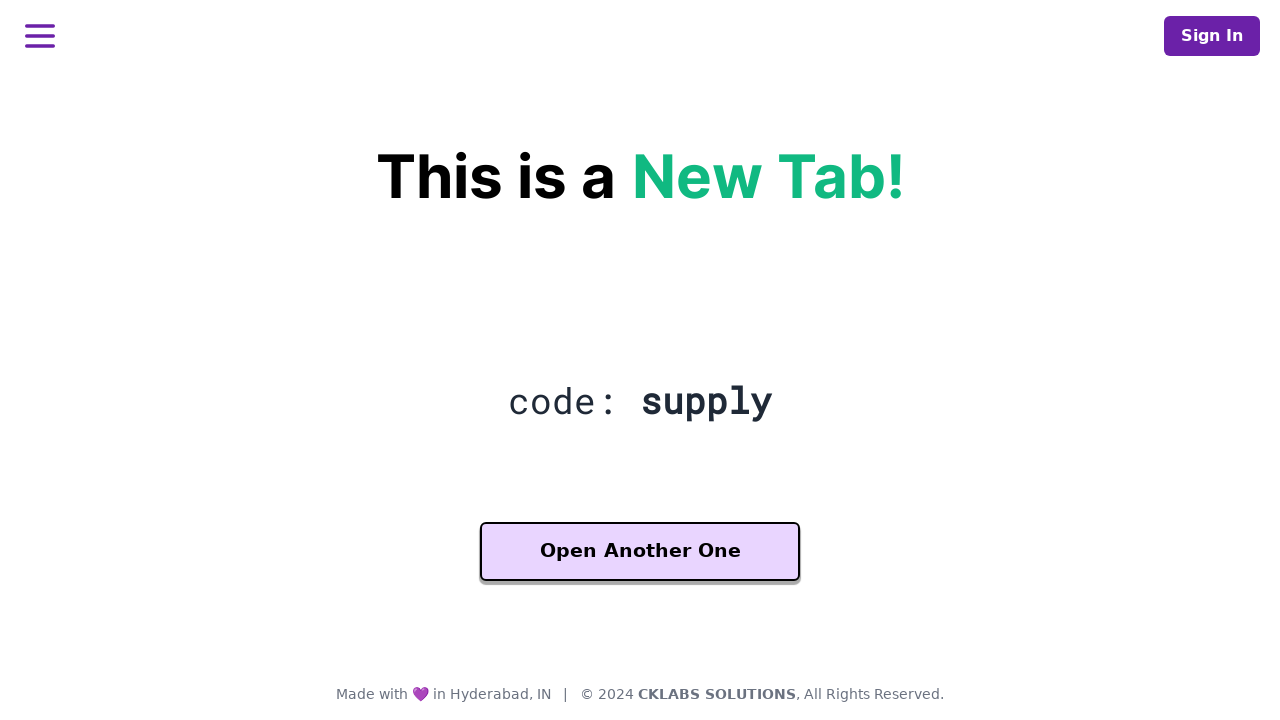

Clicked 'Another One' button to open third tab at (640, 552) on xpath=//button[contains(text(), 'Another One')]
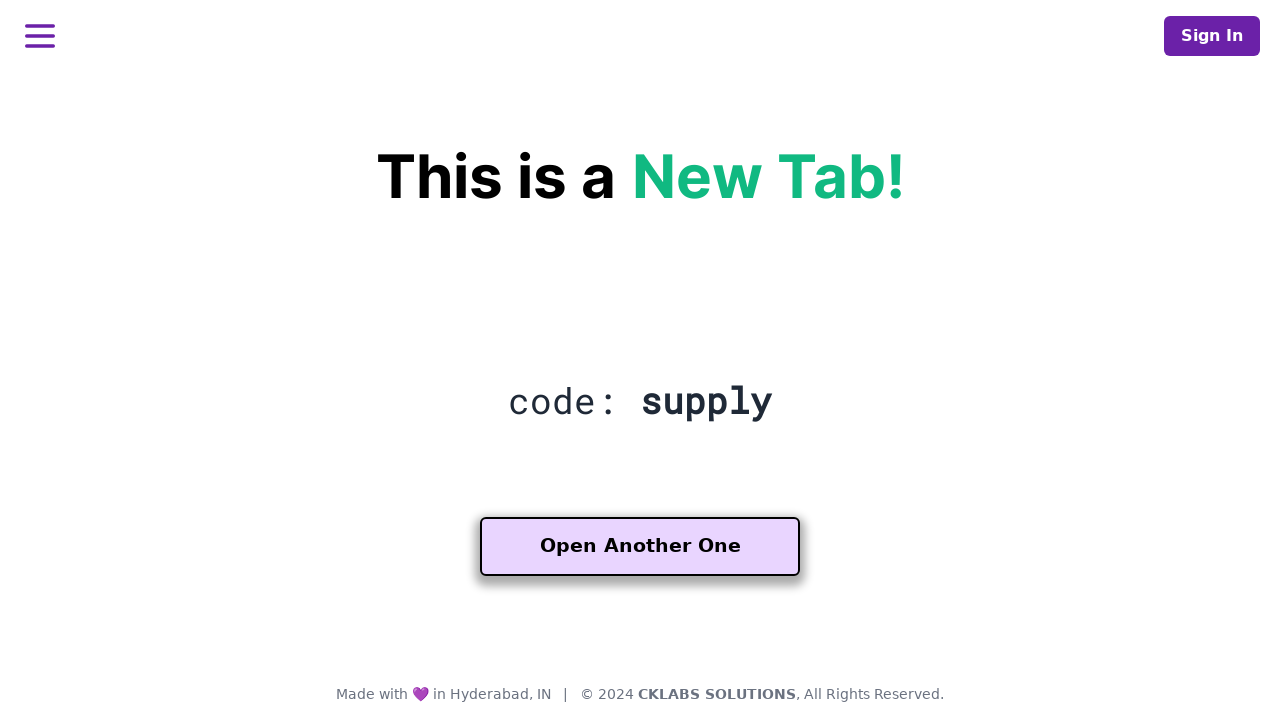

Third tab loaded successfully
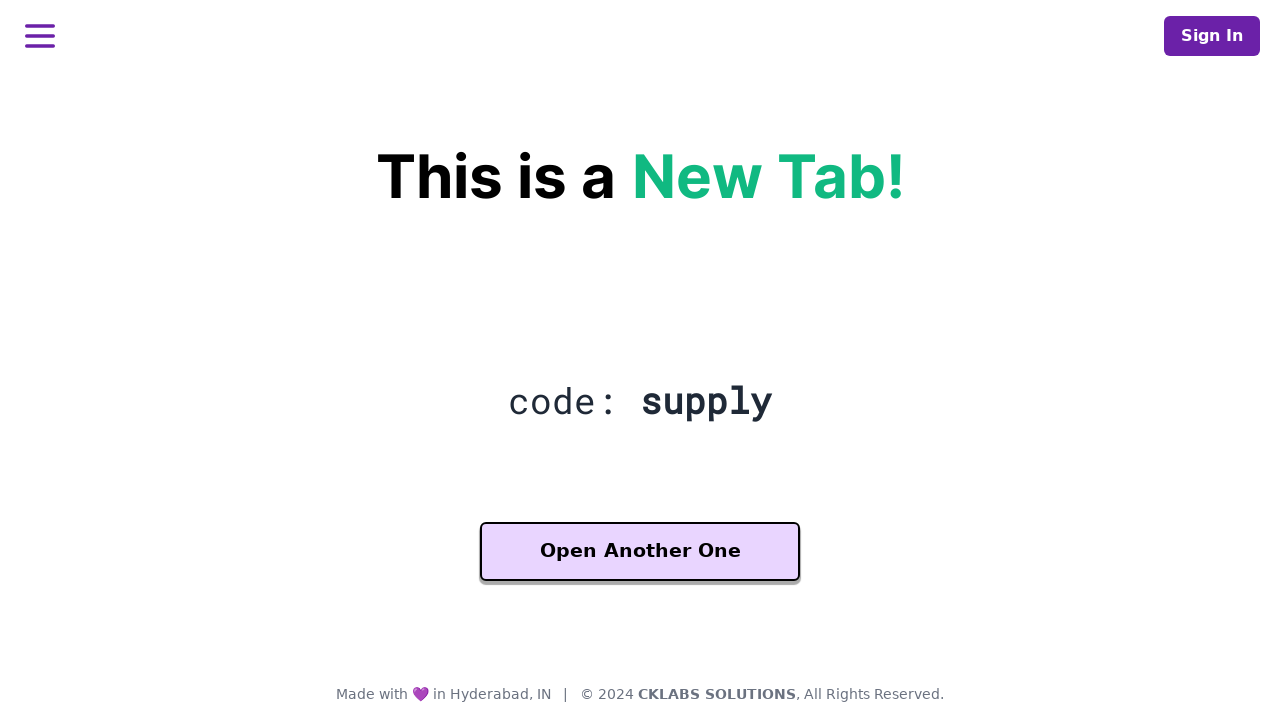

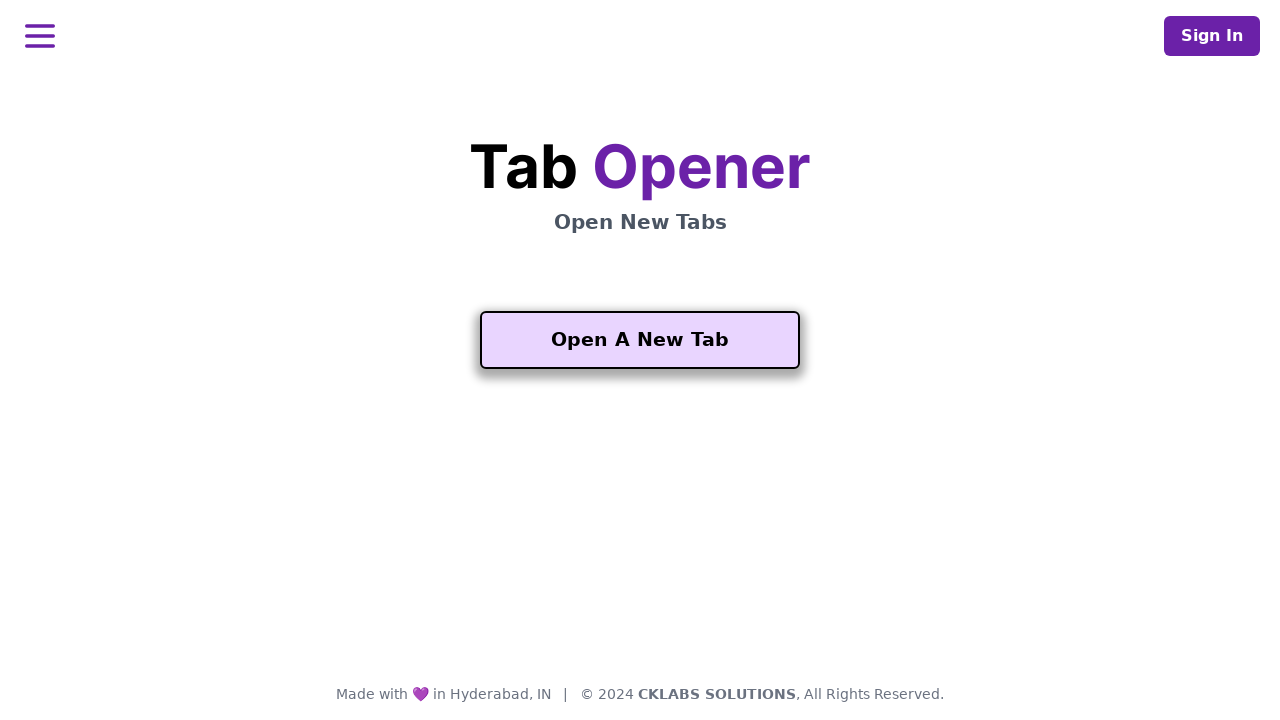